Tests that edits are saved when the input field loses focus (blur event).

Starting URL: https://demo.playwright.dev/todomvc

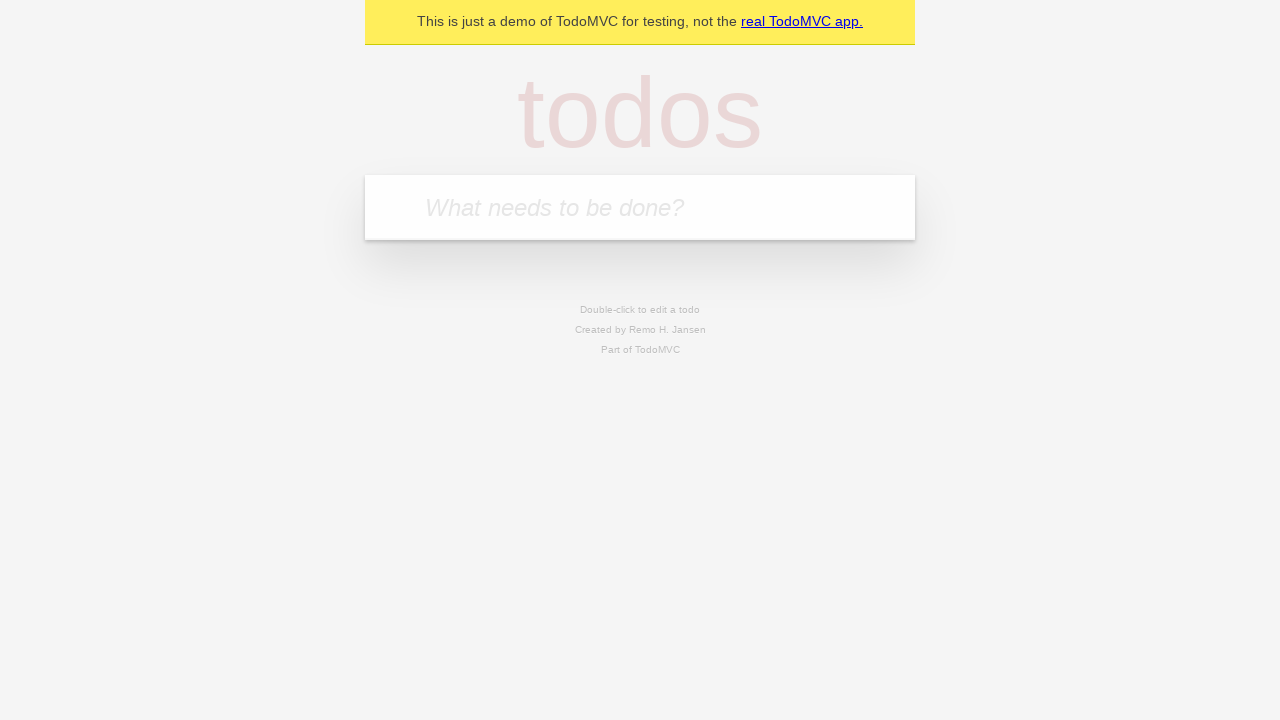

Filled new todo field with 'buy some cheese' on internal:attr=[placeholder="What needs to be done?"i]
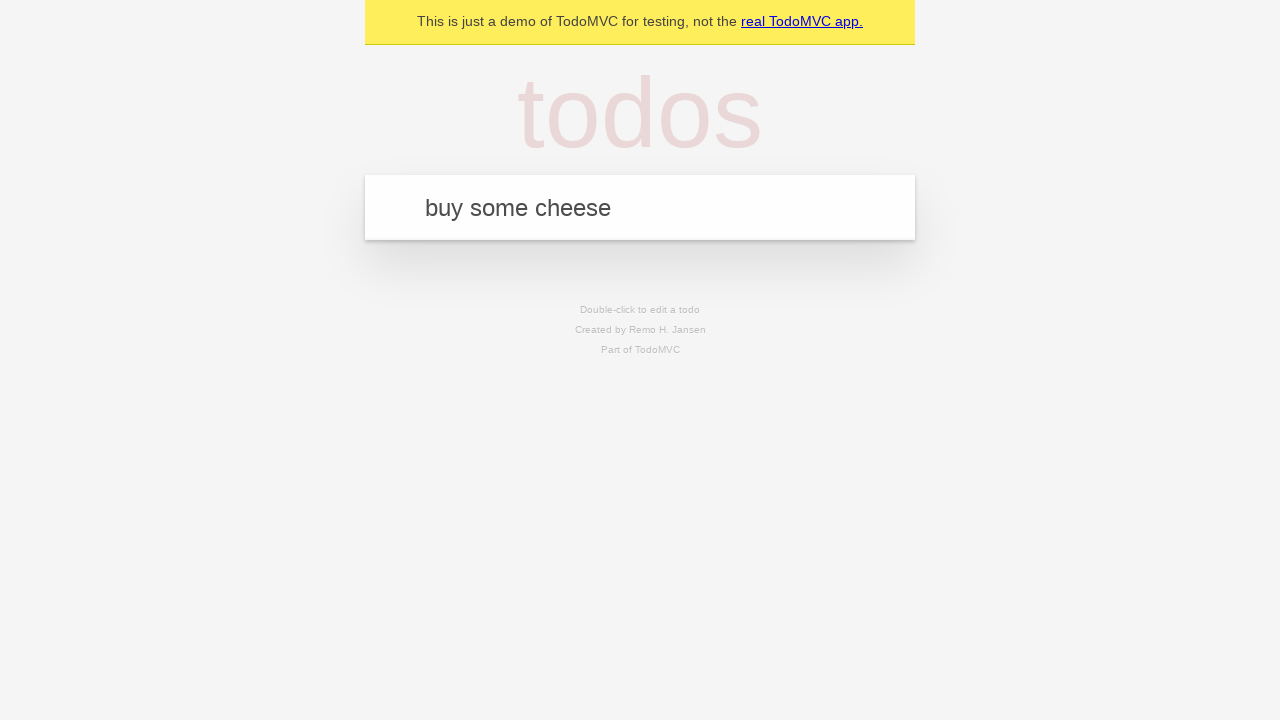

Pressed Enter to create todo item 'buy some cheese' on internal:attr=[placeholder="What needs to be done?"i]
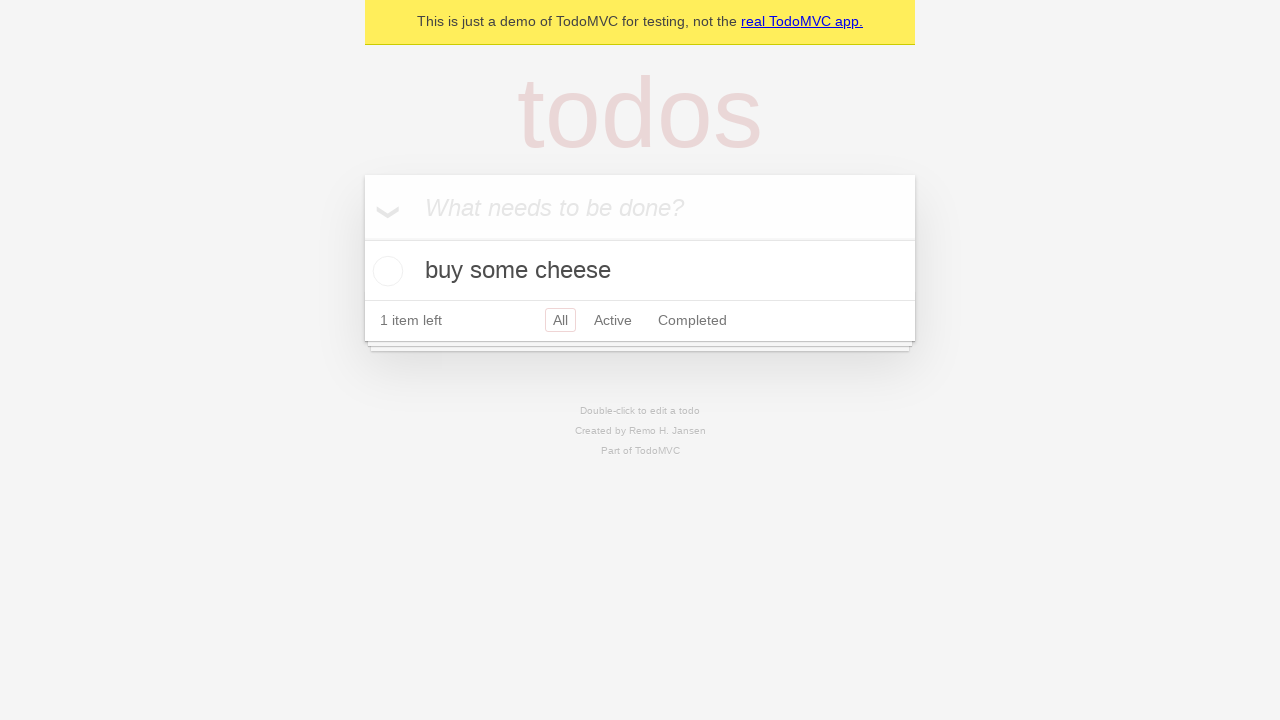

Filled new todo field with 'feed the cat' on internal:attr=[placeholder="What needs to be done?"i]
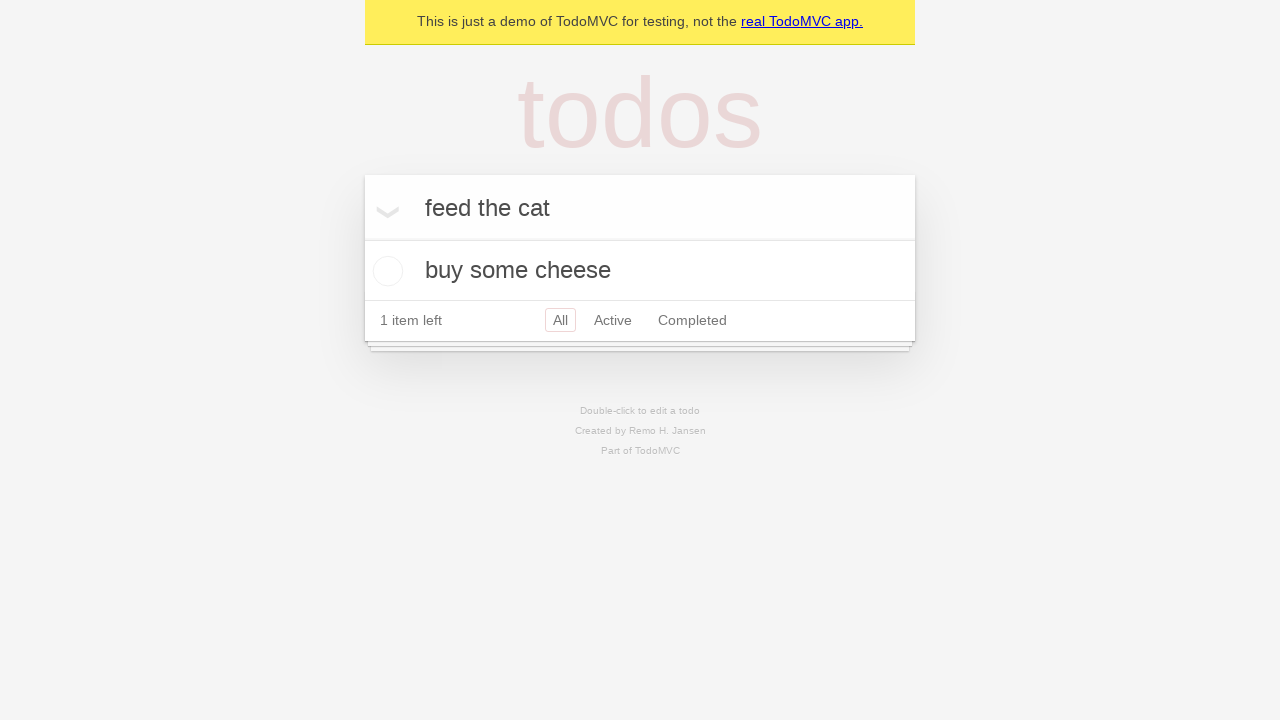

Pressed Enter to create todo item 'feed the cat' on internal:attr=[placeholder="What needs to be done?"i]
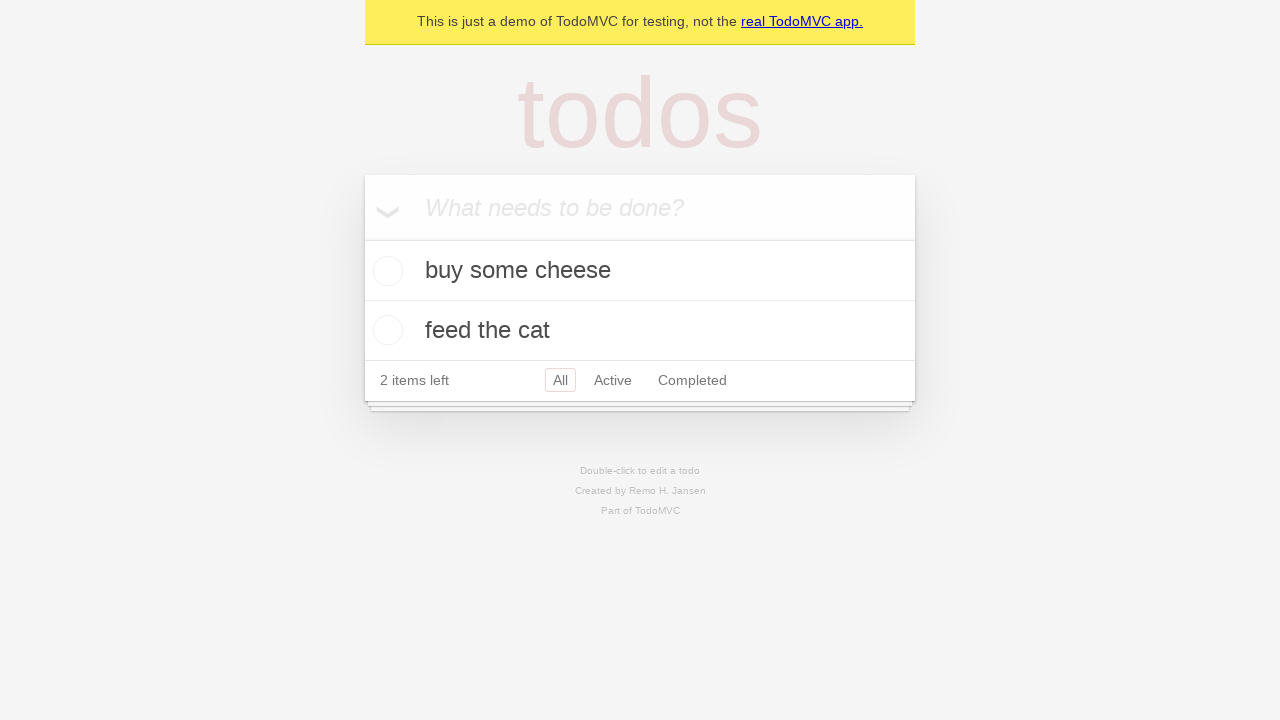

Filled new todo field with 'book a doctors appointment' on internal:attr=[placeholder="What needs to be done?"i]
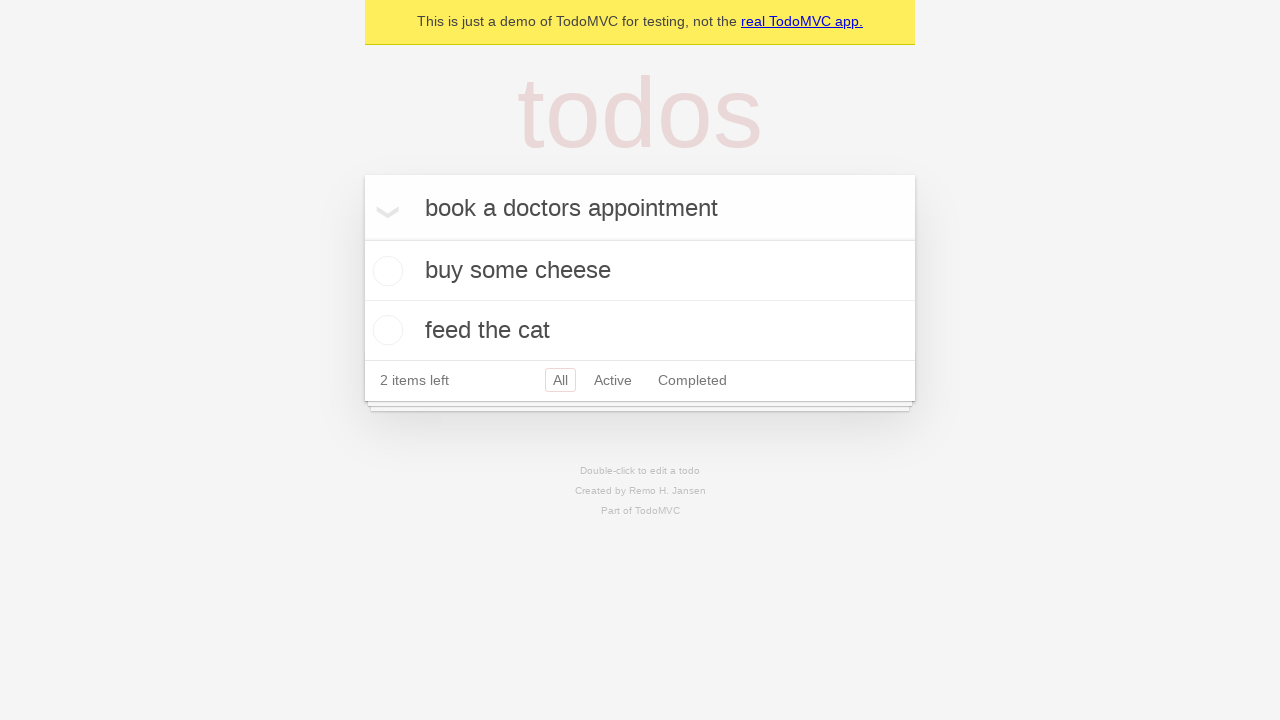

Pressed Enter to create todo item 'book a doctors appointment' on internal:attr=[placeholder="What needs to be done?"i]
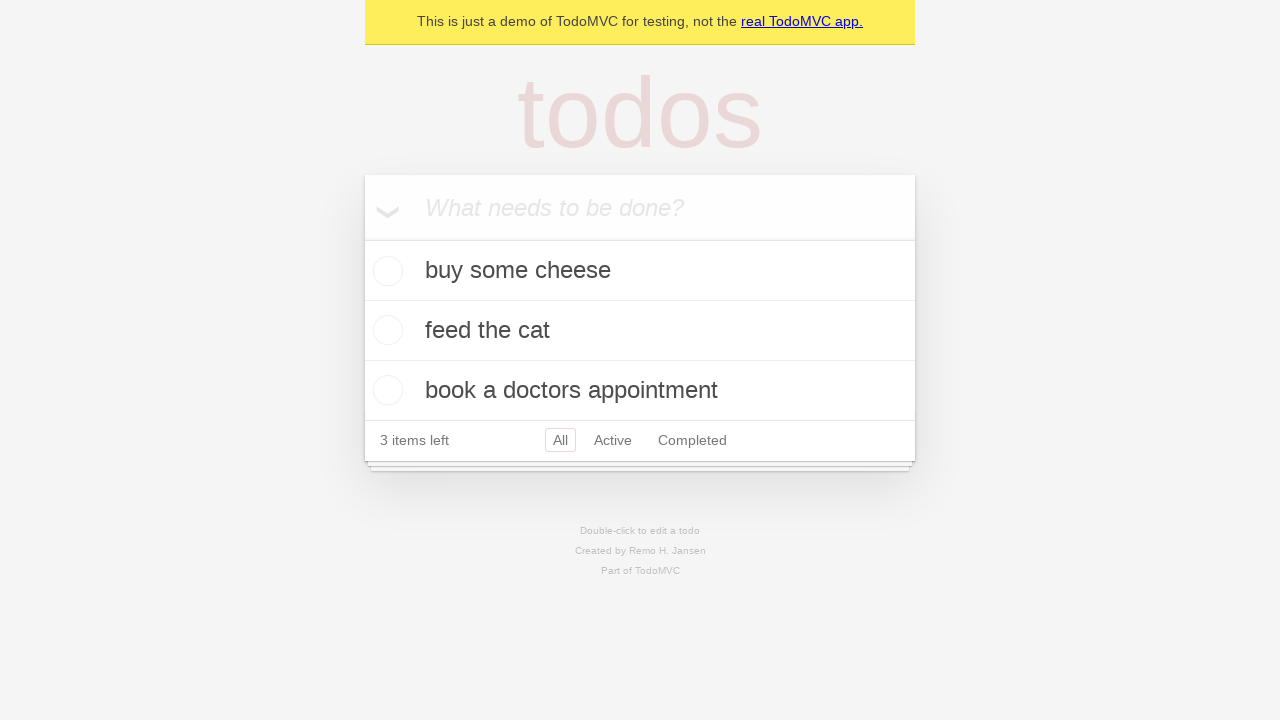

Double-clicked second todo item to enter edit mode at (640, 331) on internal:testid=[data-testid="todo-item"s] >> nth=1
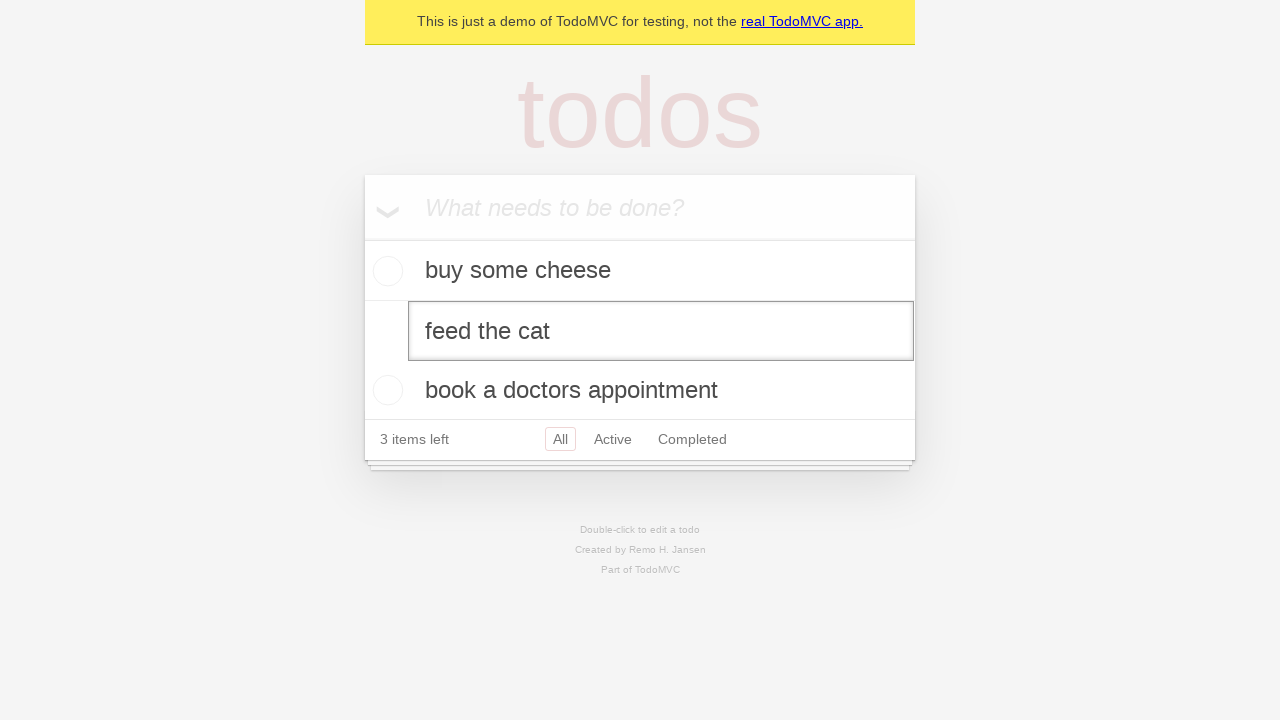

Filled edit field with 'buy some sausages' on internal:testid=[data-testid="todo-item"s] >> nth=1 >> internal:role=textbox[nam
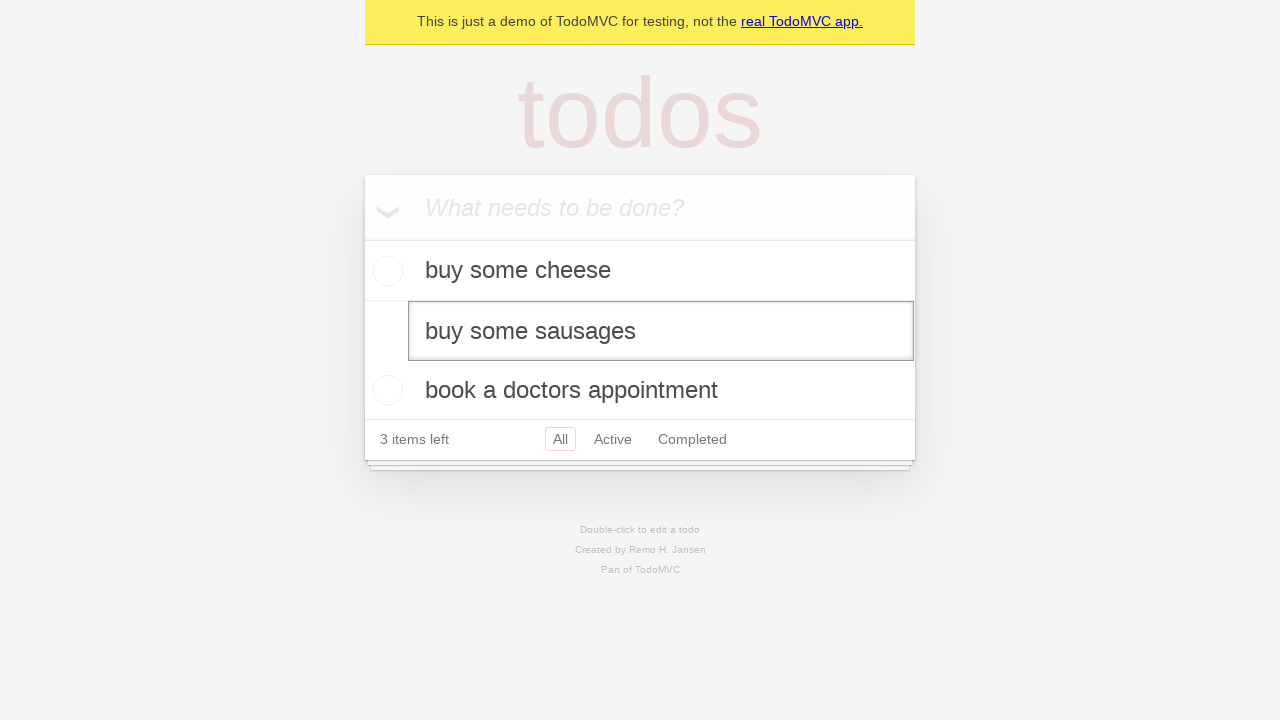

Dispatched blur event on edit field to save changes
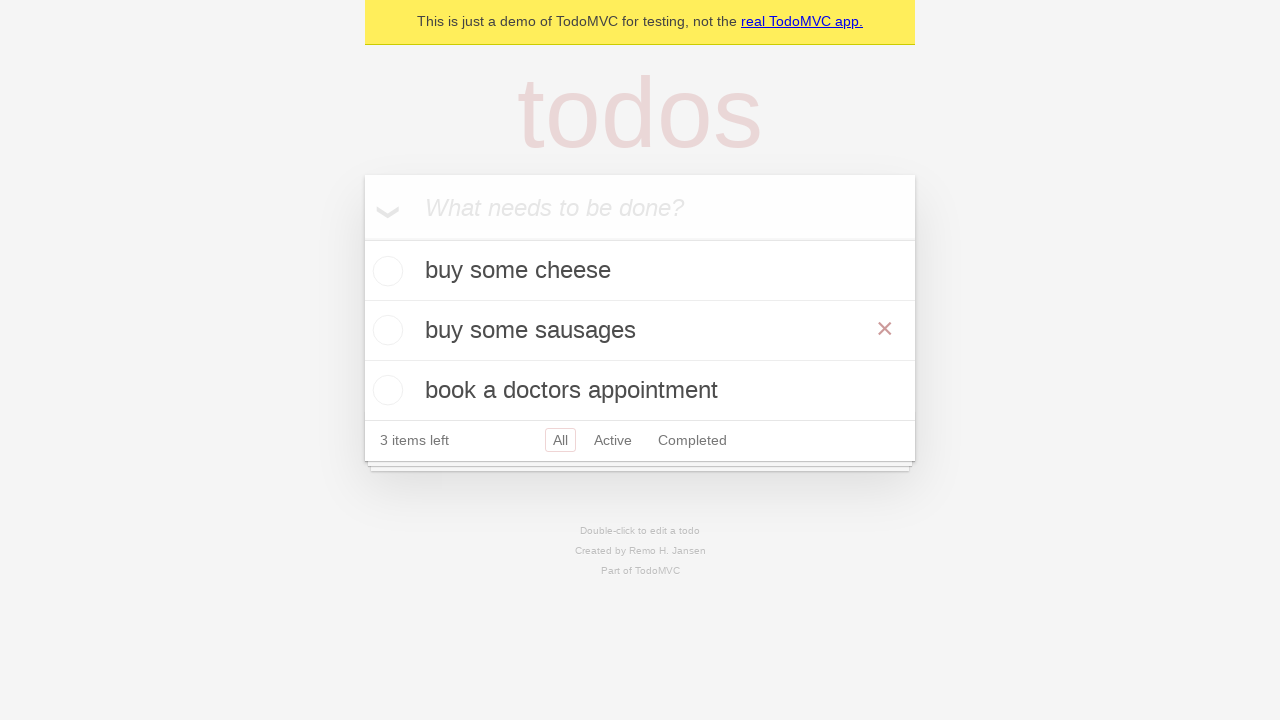

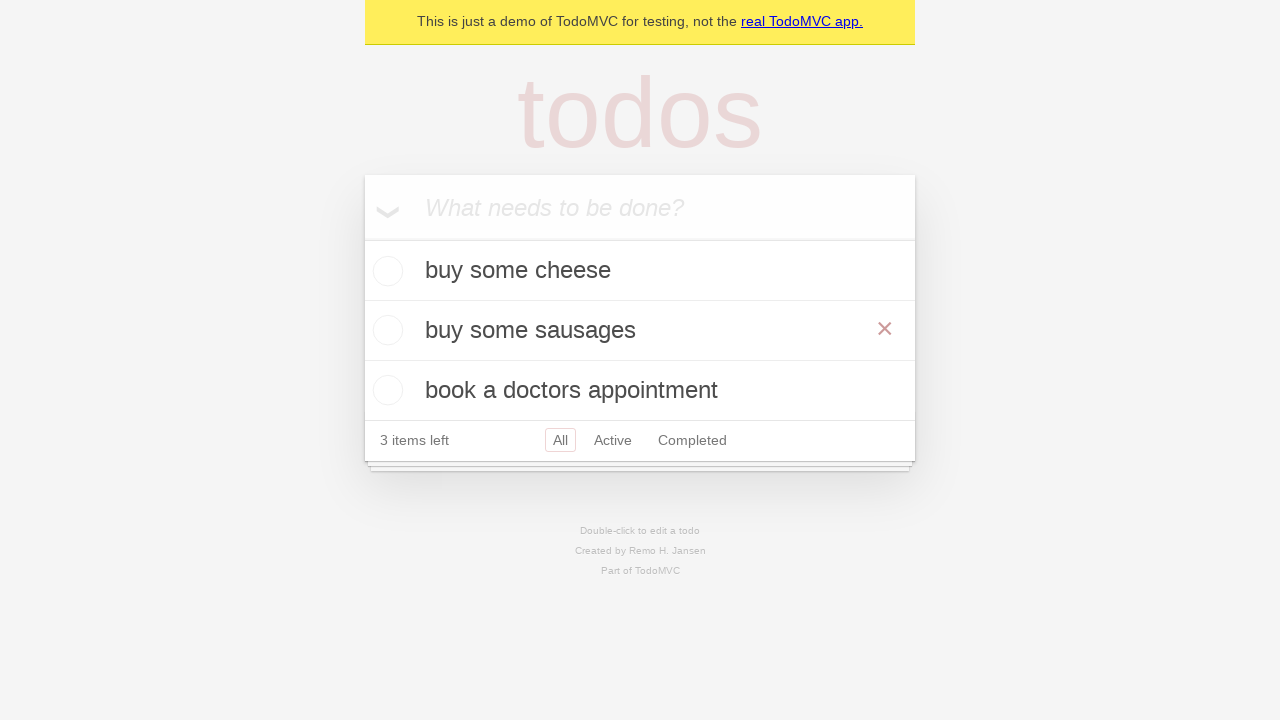